Tests JavaScript alert and confirm dialog handling by entering a name, triggering an alert, accepting it, then triggering a confirm dialog and dismissing it.

Starting URL: https://rahulshettyacademy.com/AutomationPractice/

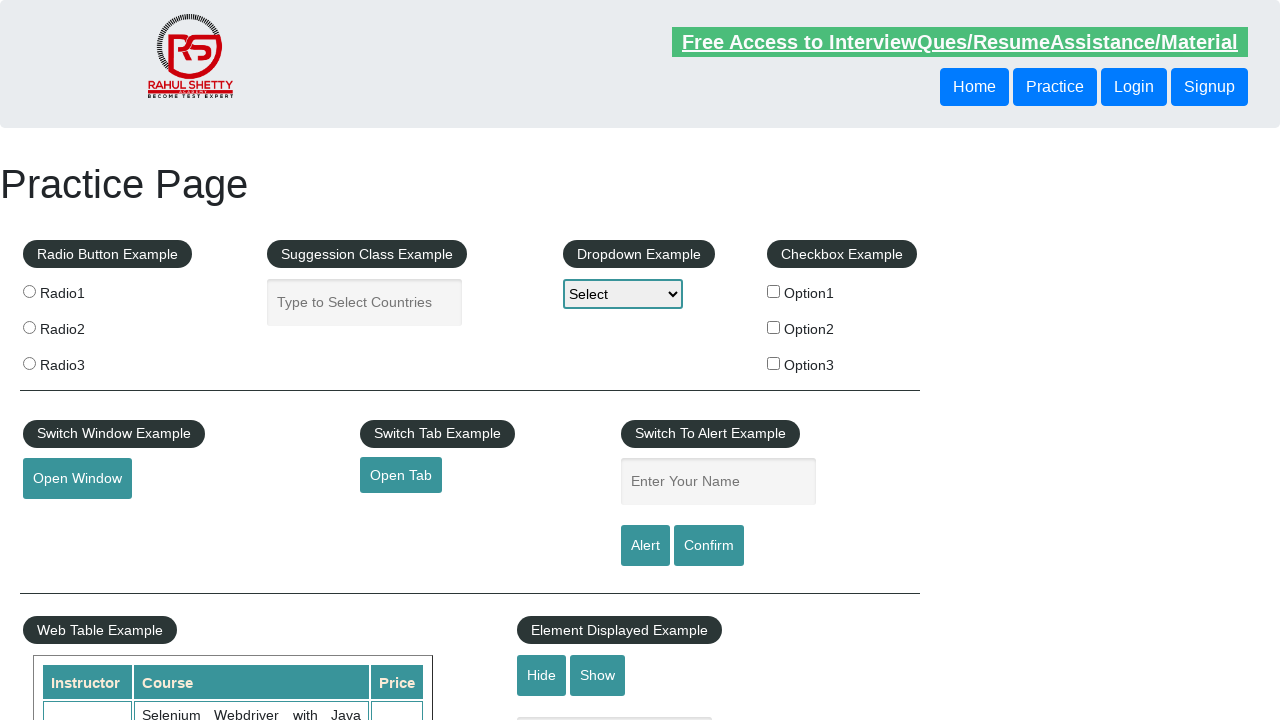

Filled name input field with 'Ayesha' on input[name='enter-name']
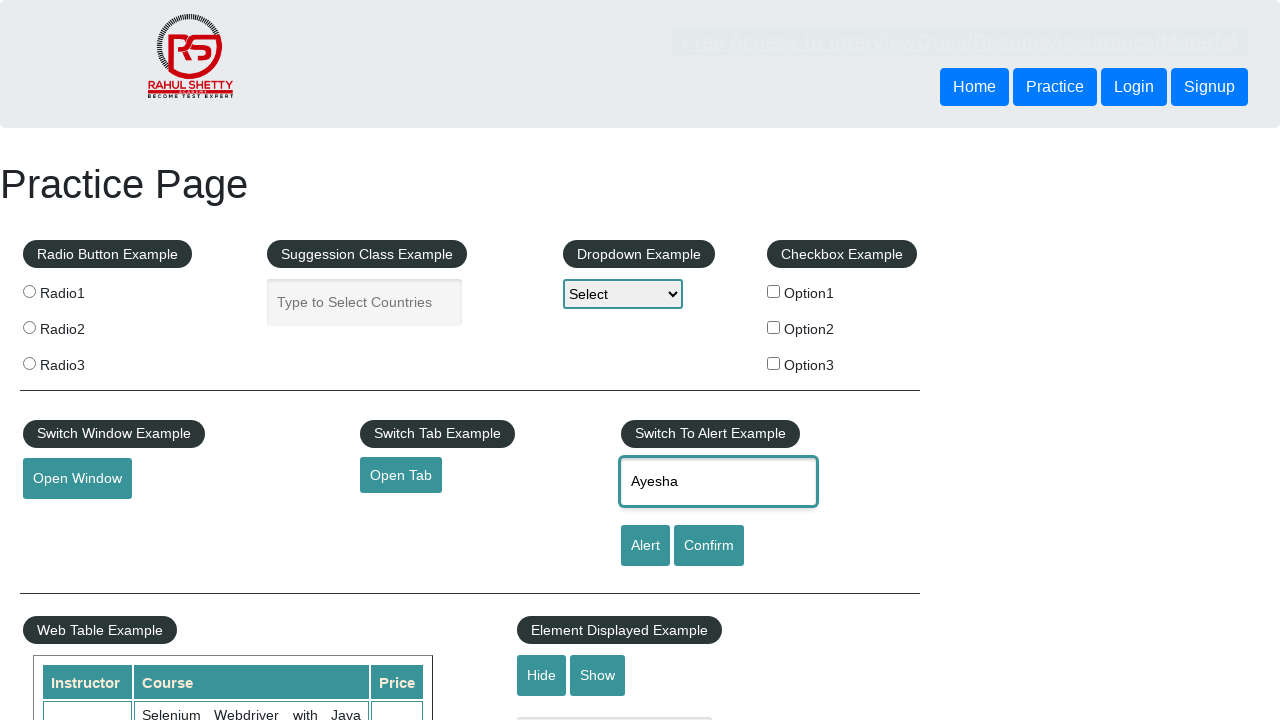

Clicked alert button to trigger JavaScript alert at (645, 546) on #alertbtn
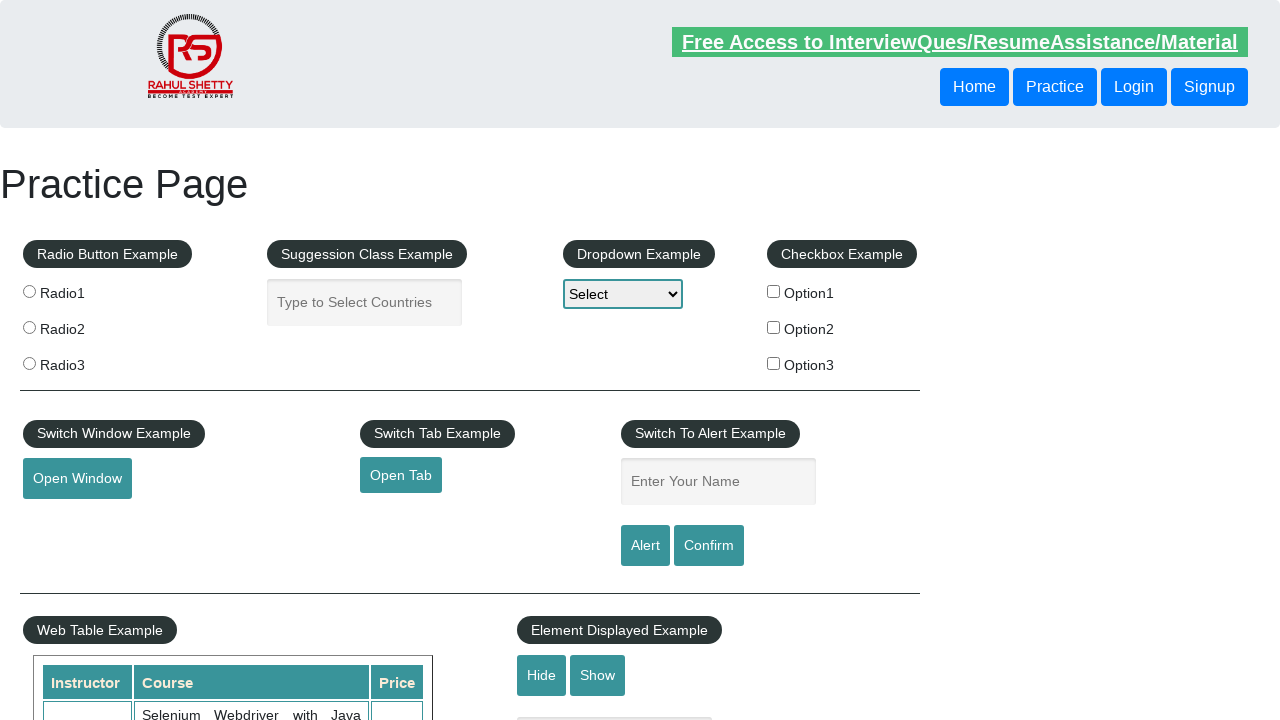

Set up dialog handler to accept alerts
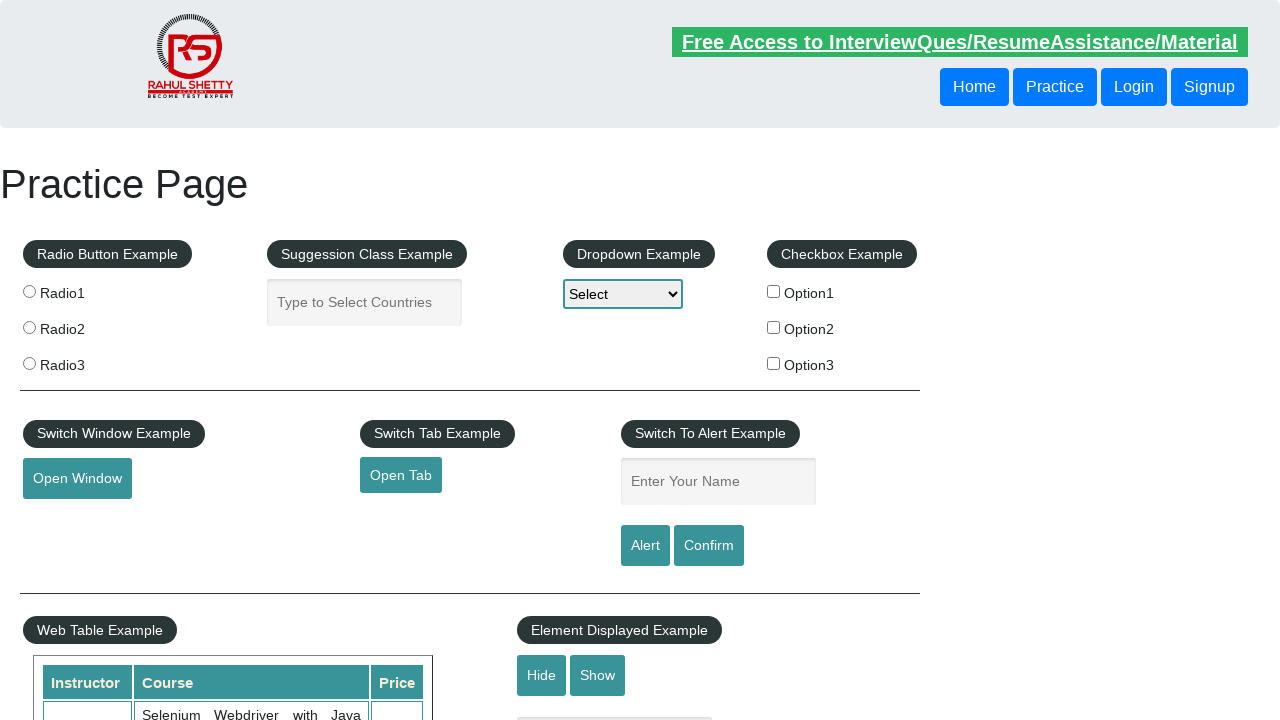

Waited for alert dialog to be processed
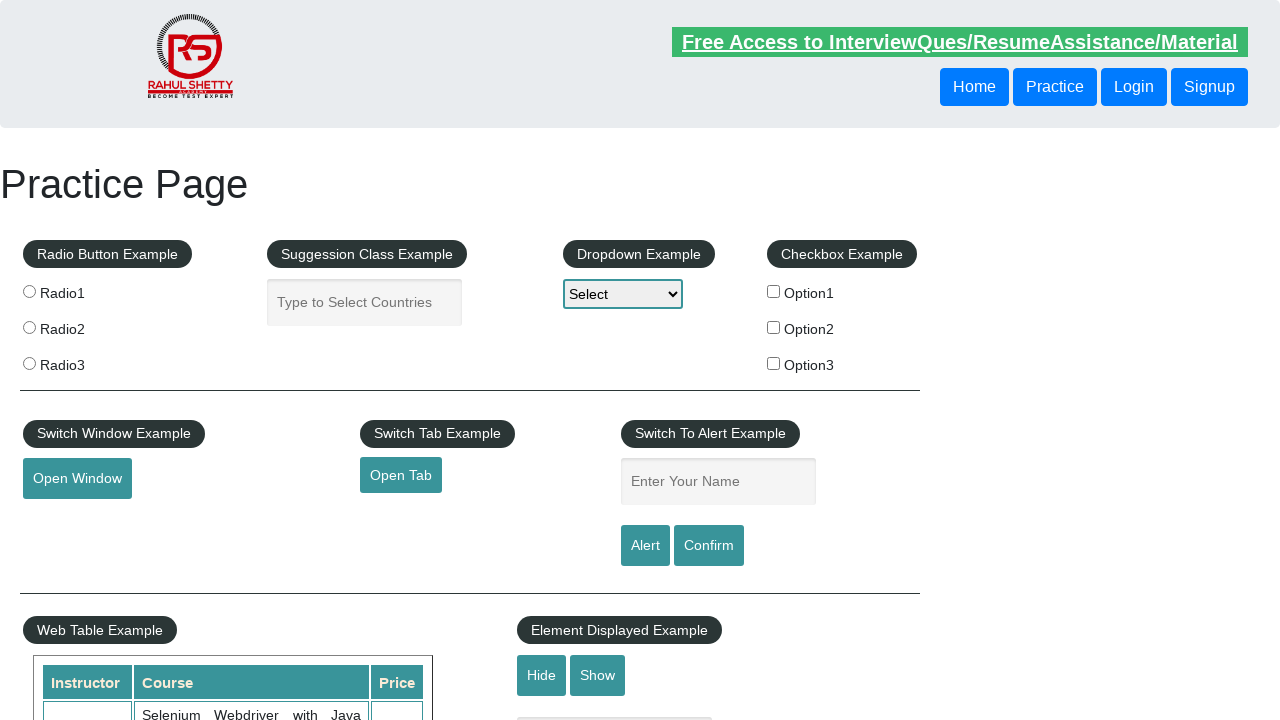

Set up dialog handler to dismiss confirm dialogs
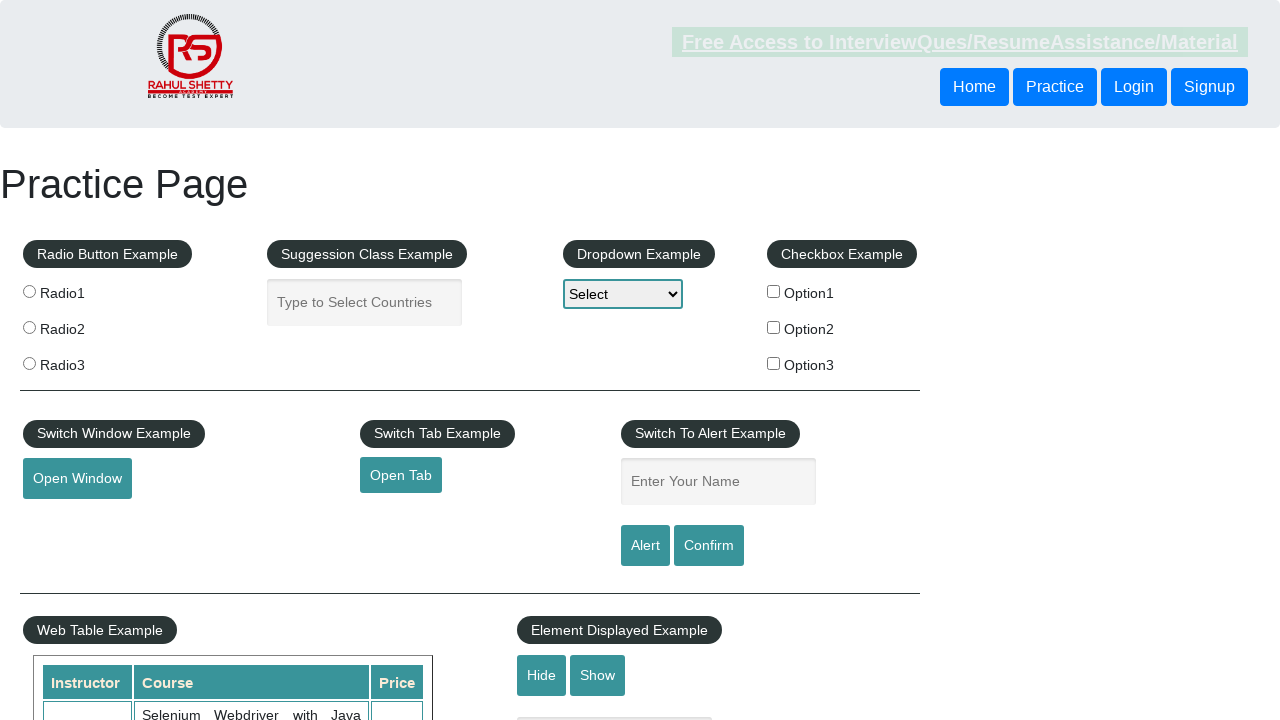

Clicked confirm button to trigger JavaScript confirm dialog at (709, 546) on #confirmbtn
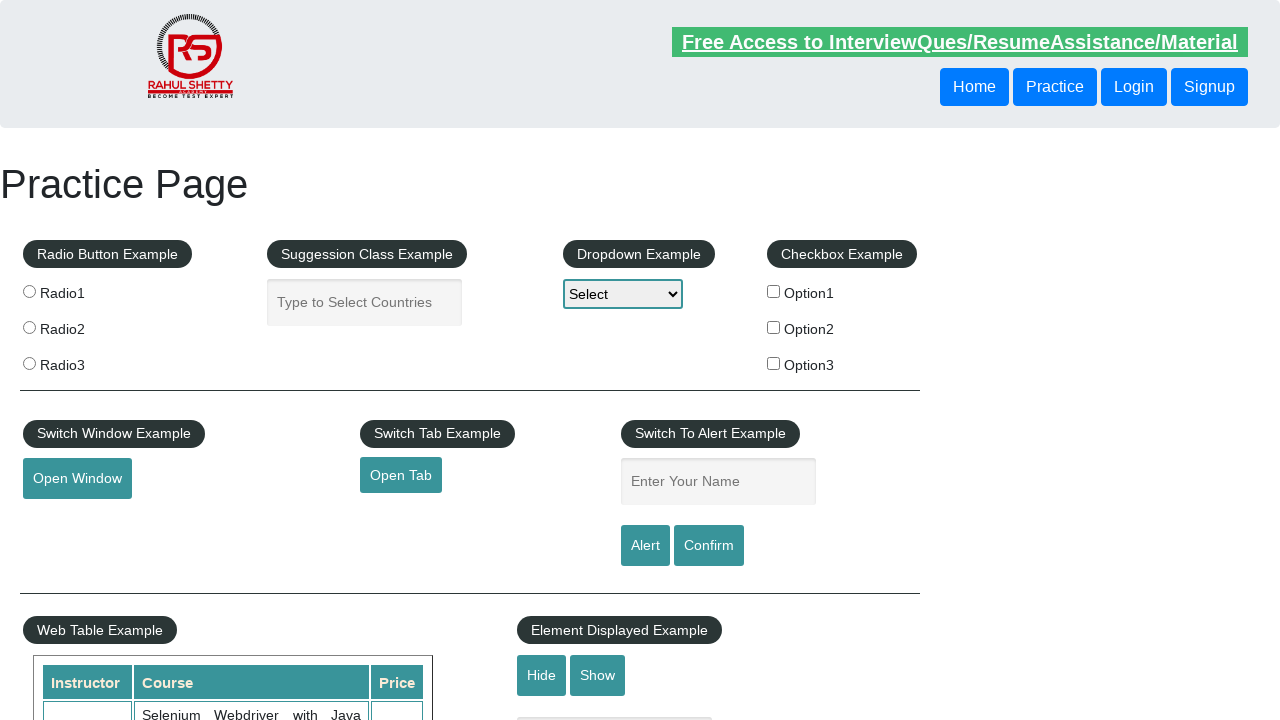

Waited for confirm dialog to be processed and dismissed
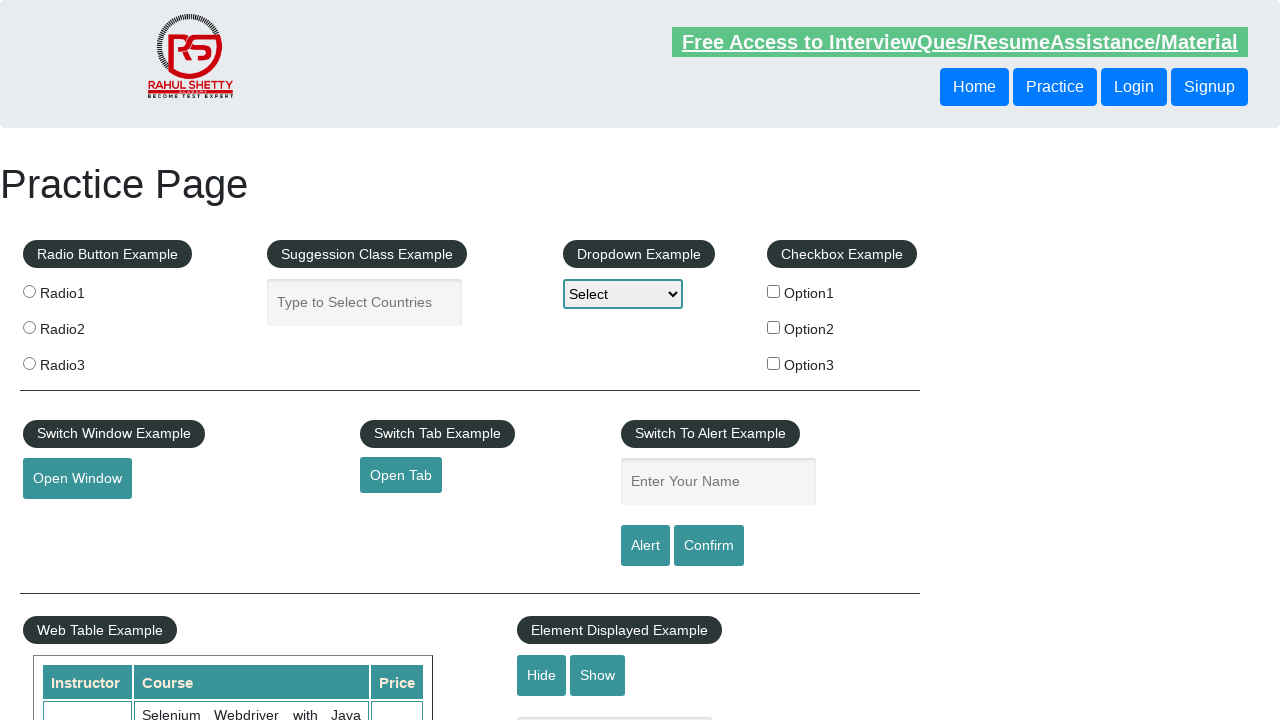

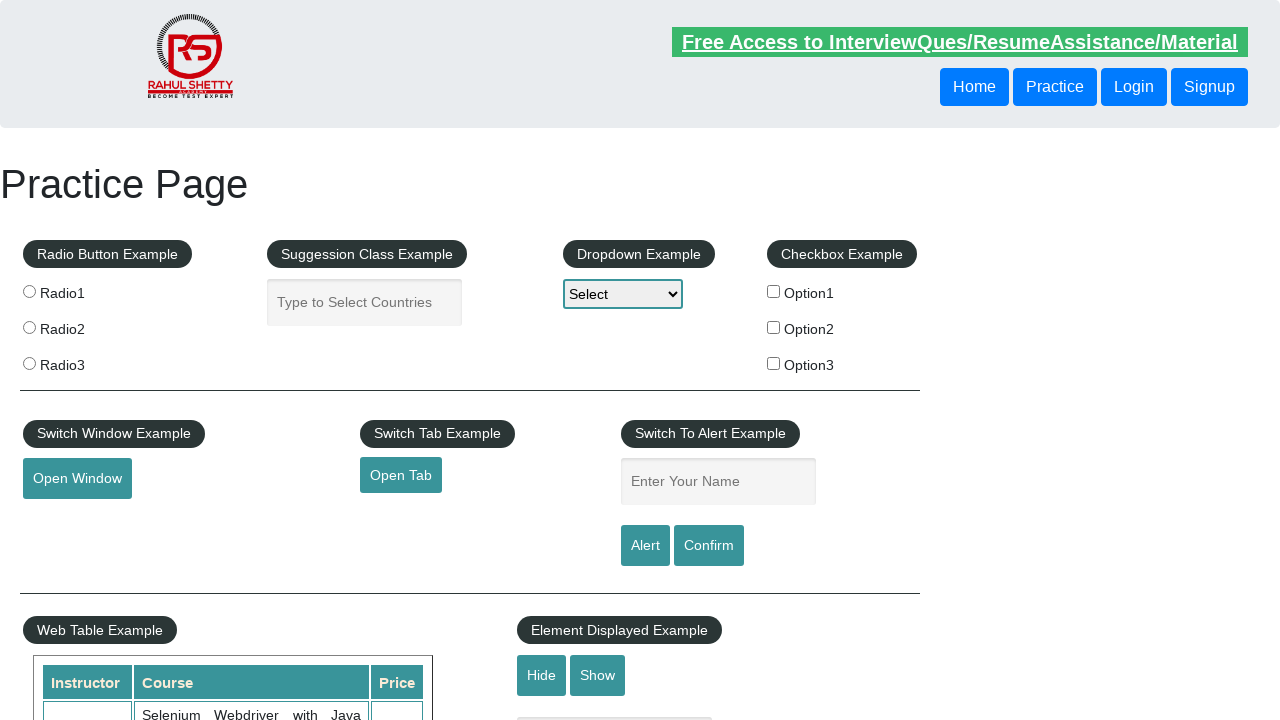